Navigates to the ServiceNow homepage and verifies the page loads successfully

Starting URL: https://www.servicenow.com/

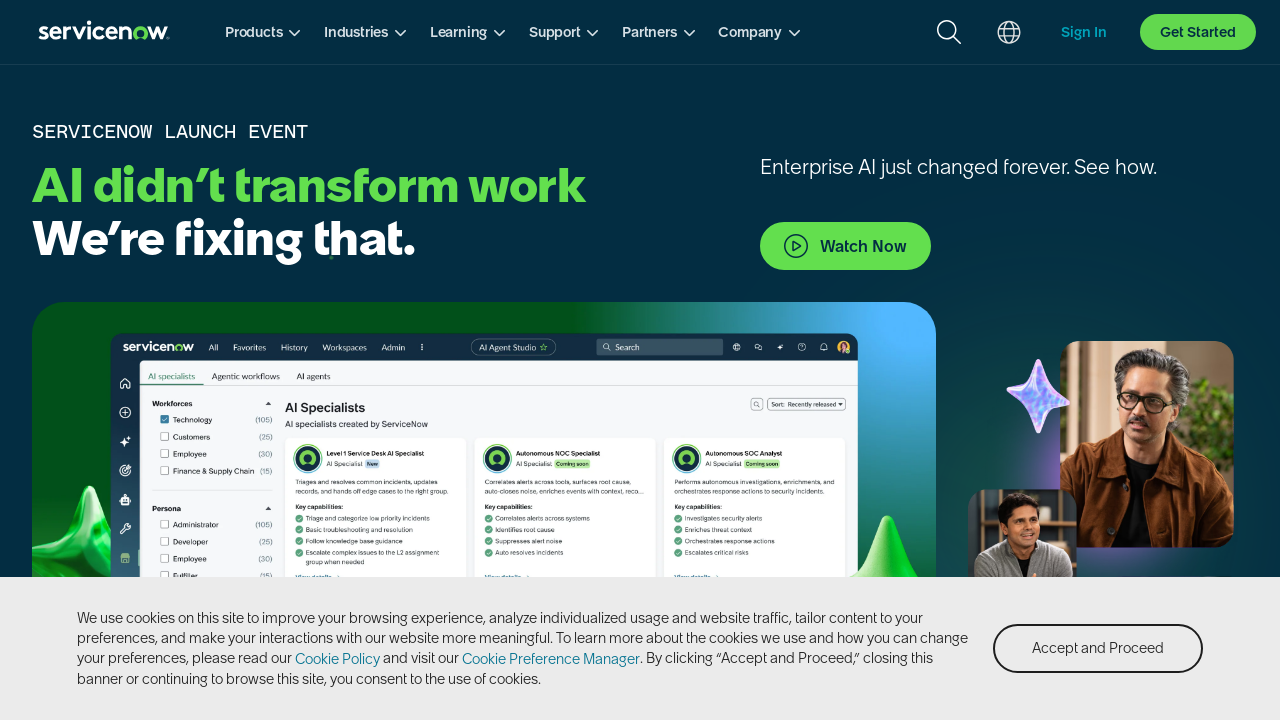

Waited for page to reach domcontentloaded state
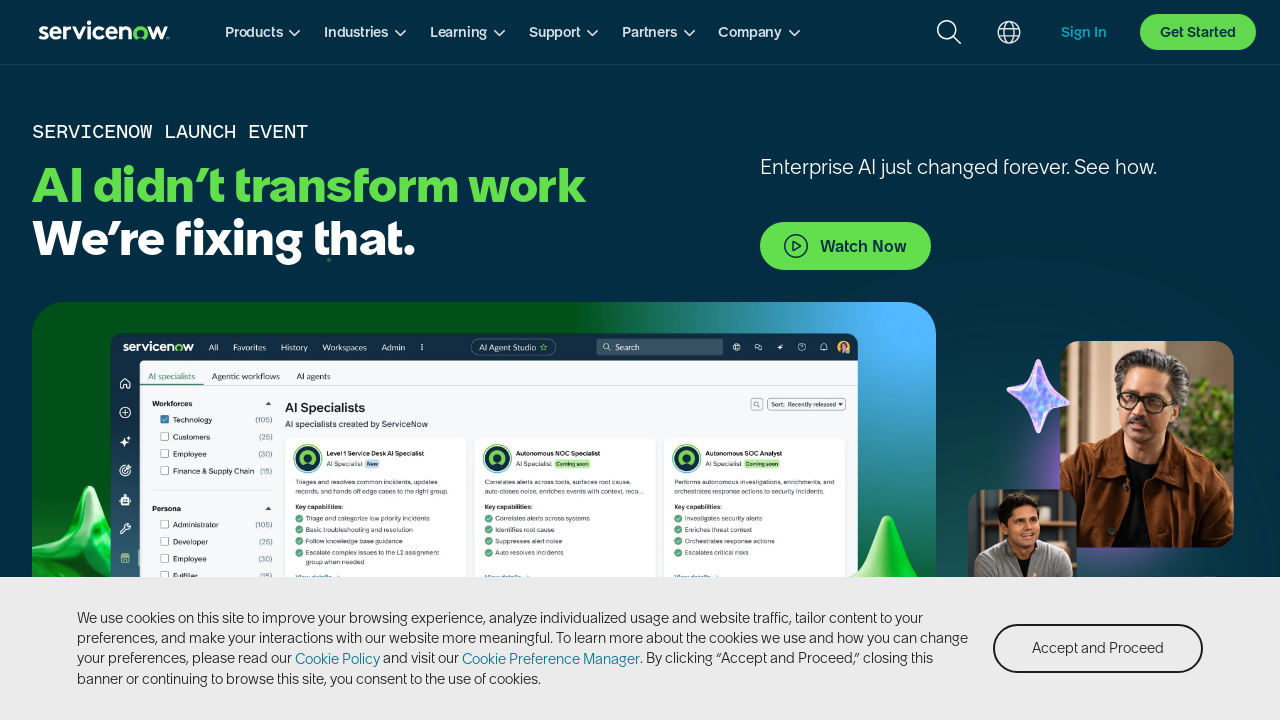

Verified body element is present on ServiceNow homepage
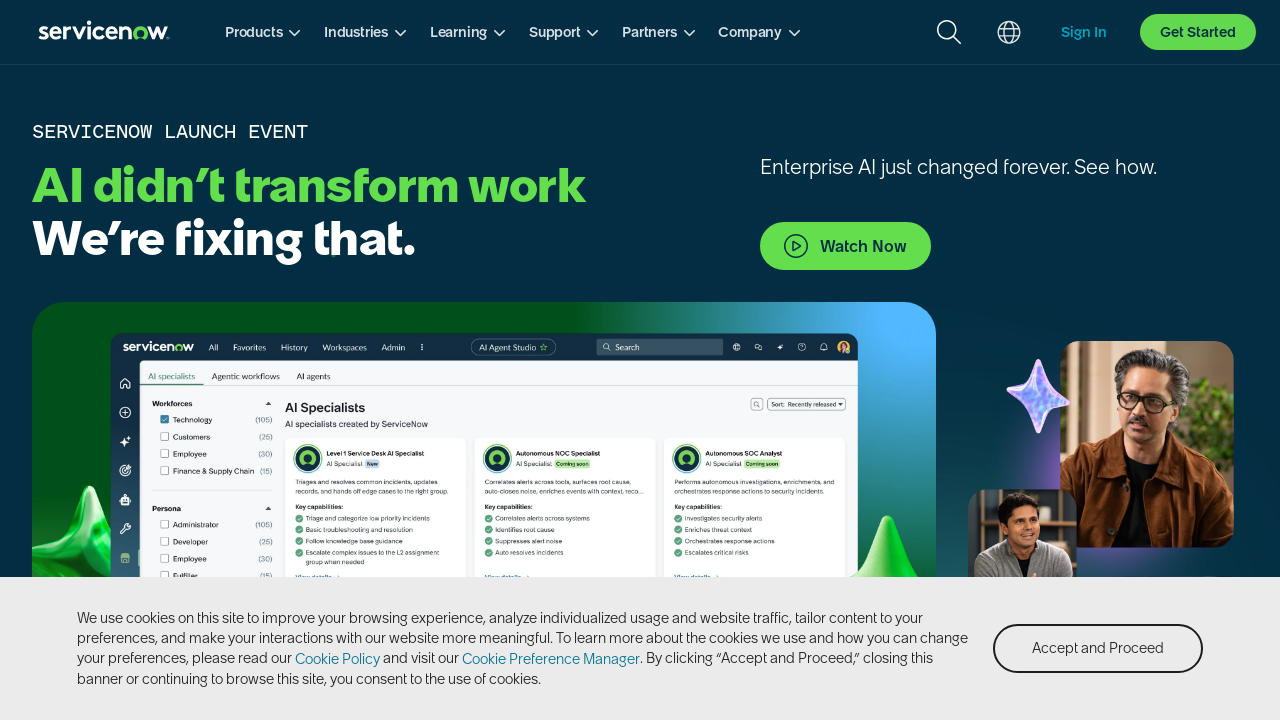

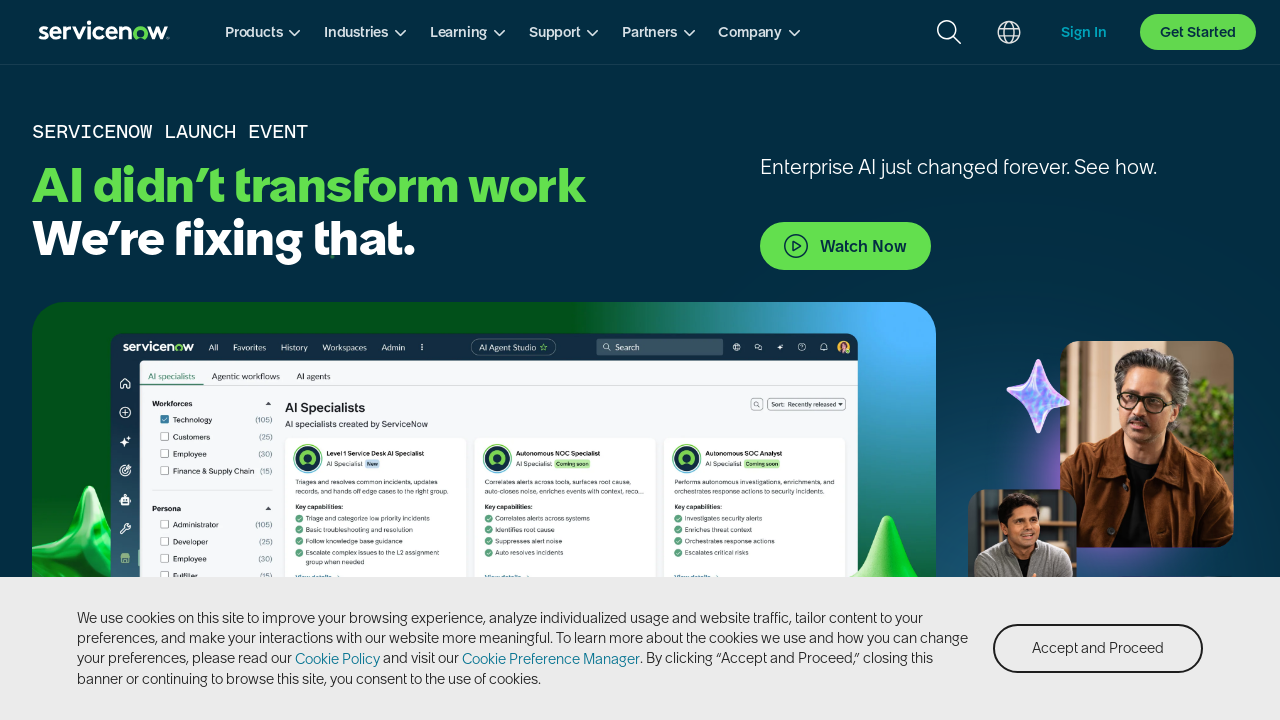